Tests filtering to display only completed todo items

Starting URL: https://demo.playwright.dev/todomvc

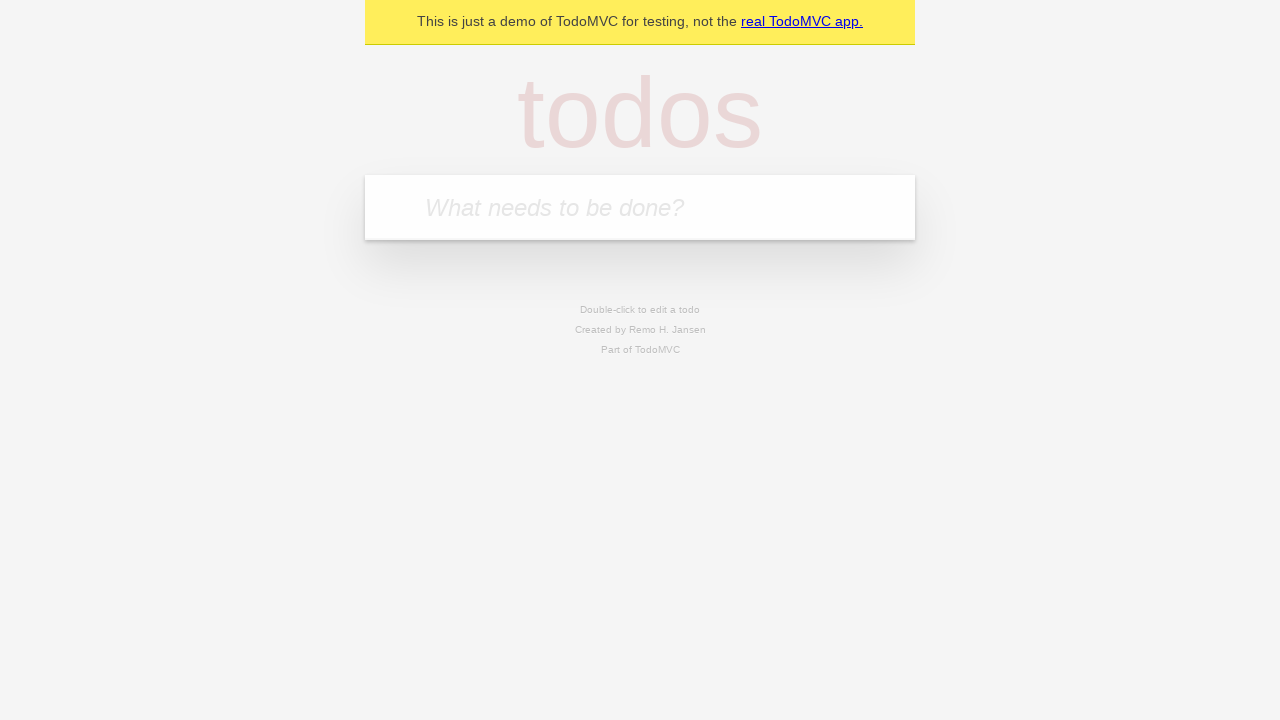

Filled todo input with 'buy some cheese' on internal:attr=[placeholder="What needs to be done?"i]
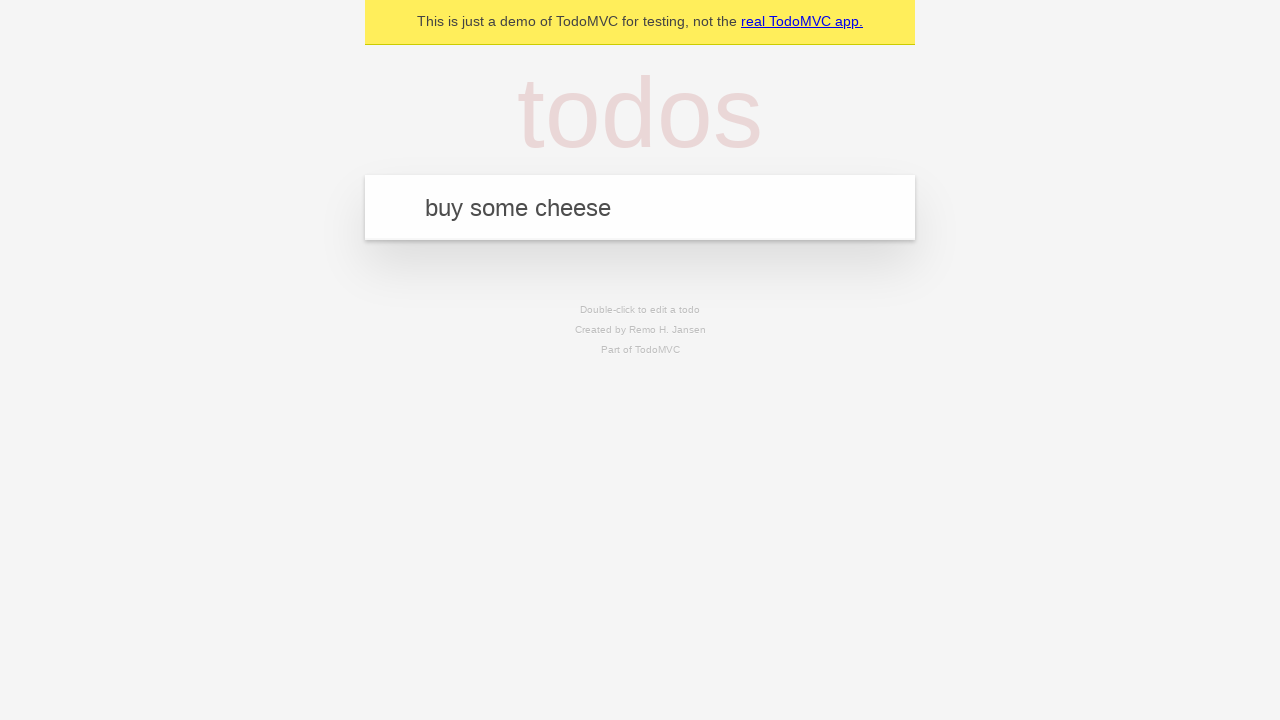

Pressed Enter to create todo item 'buy some cheese' on internal:attr=[placeholder="What needs to be done?"i]
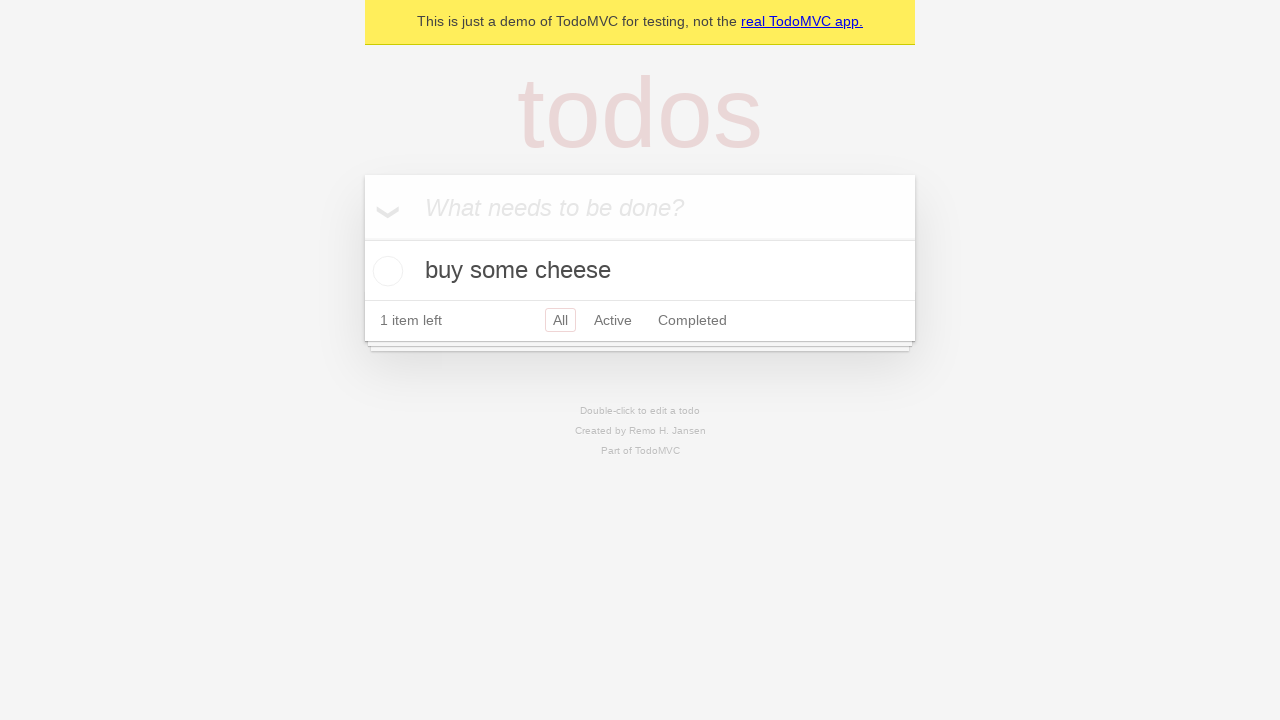

Filled todo input with 'feed the cat' on internal:attr=[placeholder="What needs to be done?"i]
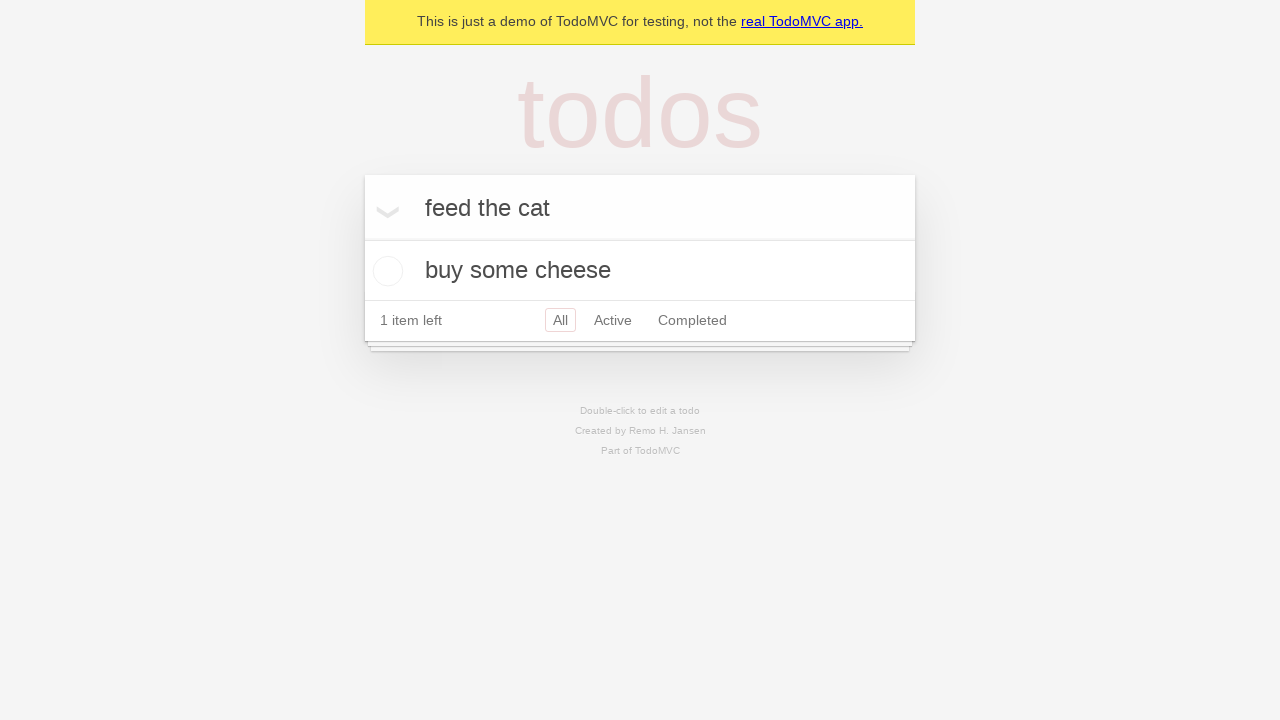

Pressed Enter to create todo item 'feed the cat' on internal:attr=[placeholder="What needs to be done?"i]
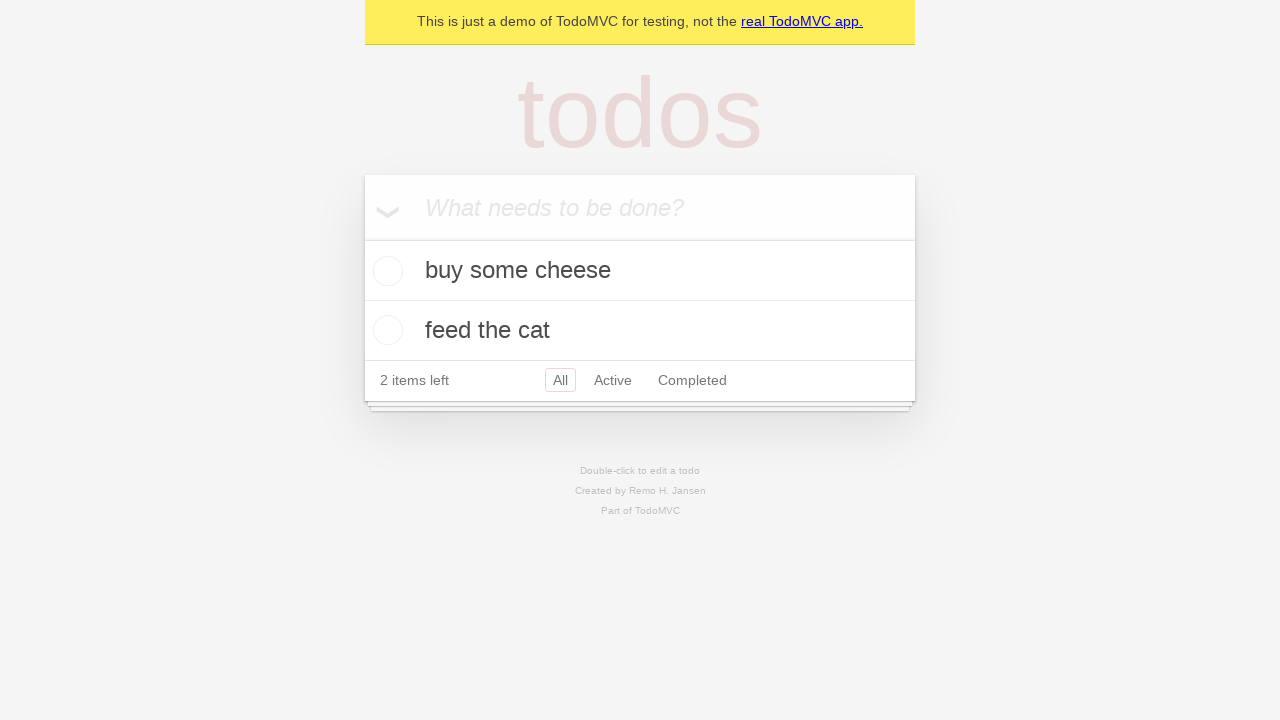

Filled todo input with 'book a doctors appointment' on internal:attr=[placeholder="What needs to be done?"i]
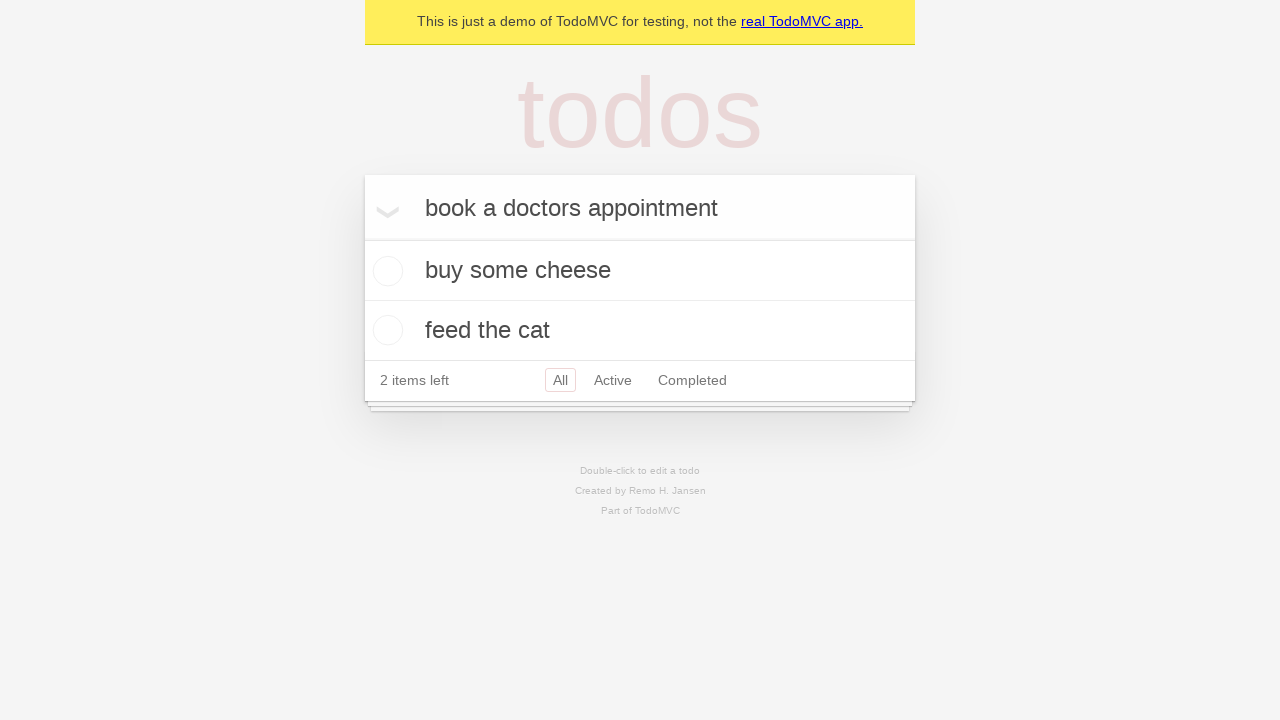

Pressed Enter to create todo item 'book a doctors appointment' on internal:attr=[placeholder="What needs to be done?"i]
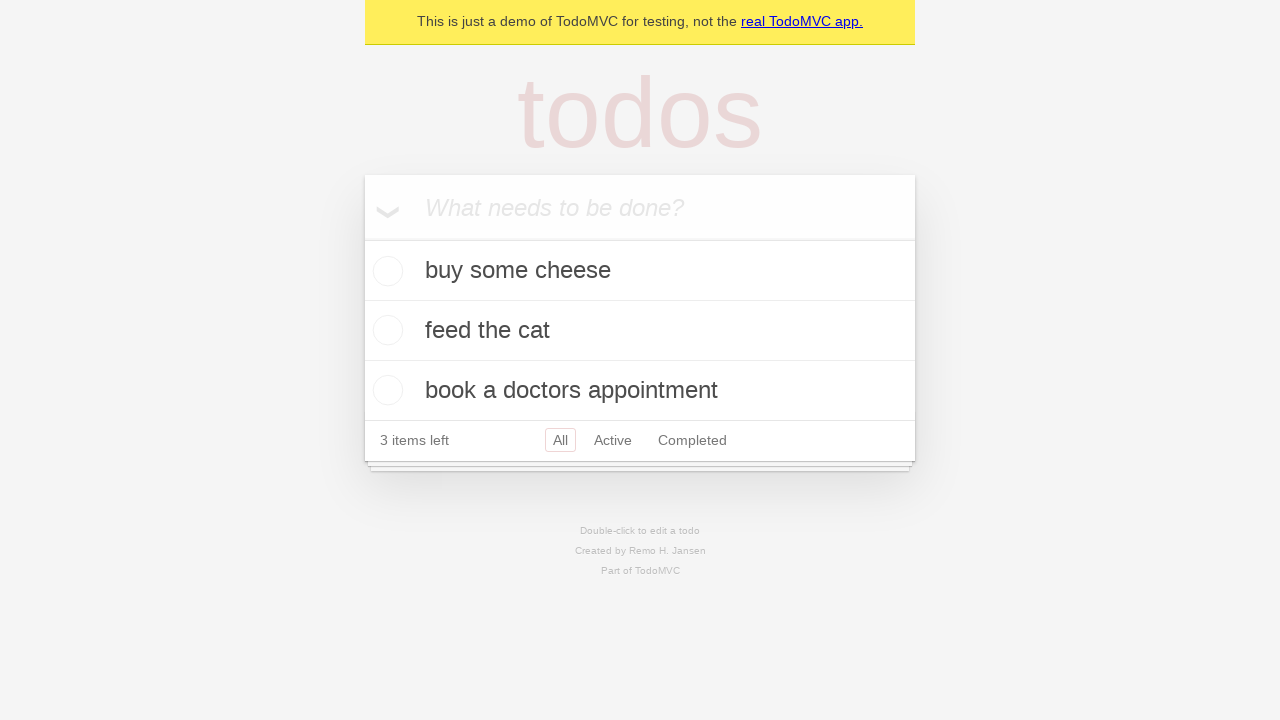

Checked the second todo item as completed at (385, 330) on internal:testid=[data-testid="todo-item"s] >> nth=1 >> internal:role=checkbox
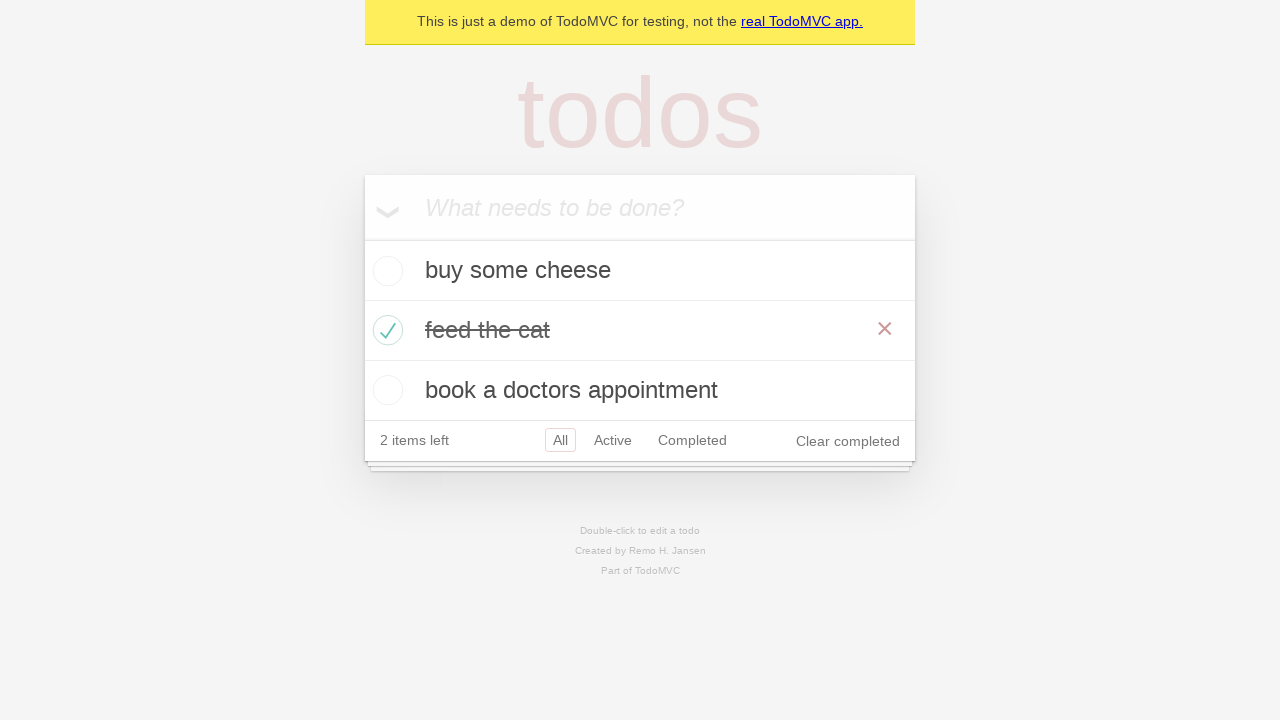

Clicked 'Completed' filter to display only completed items at (692, 440) on internal:role=link[name="Completed"i]
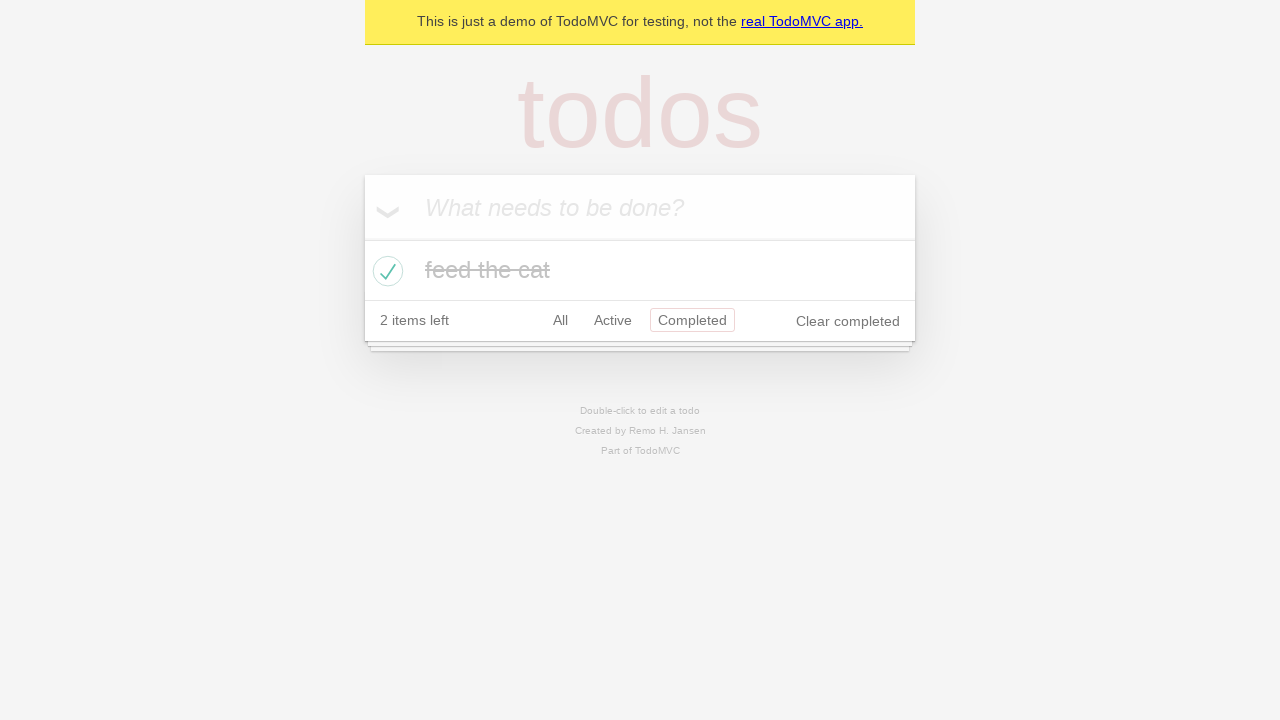

Verified that exactly 1 completed todo item is displayed
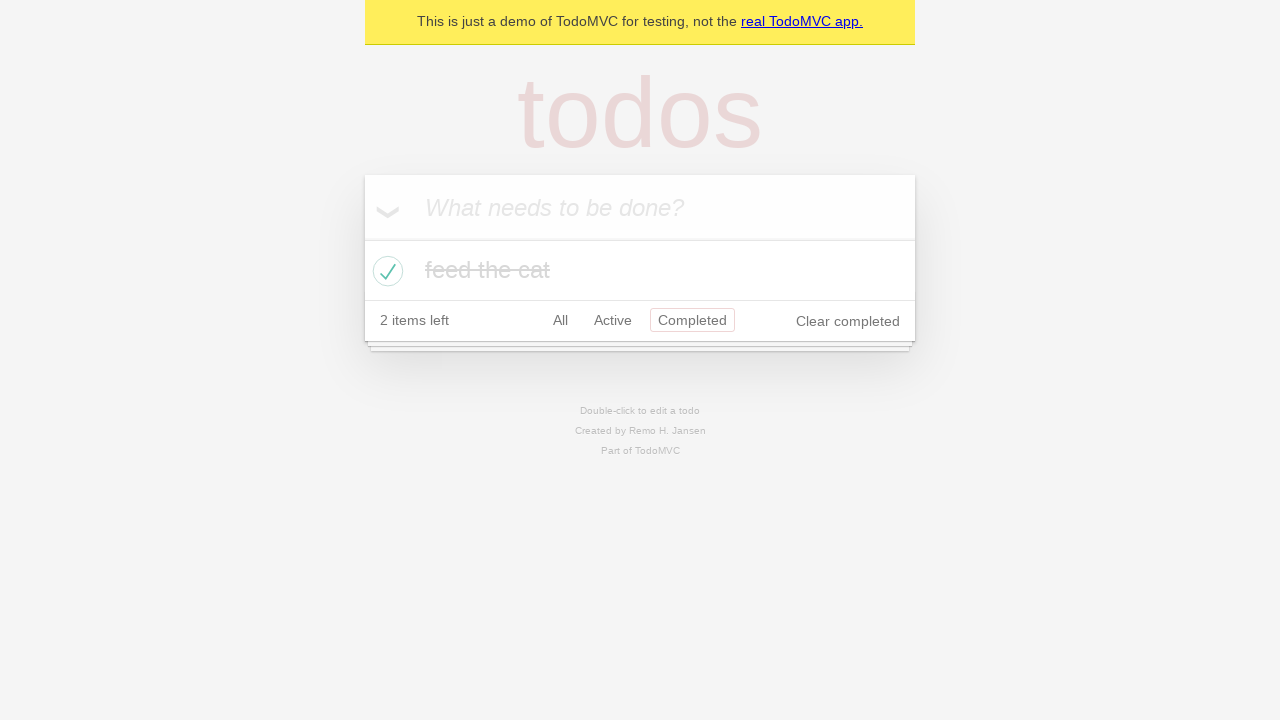

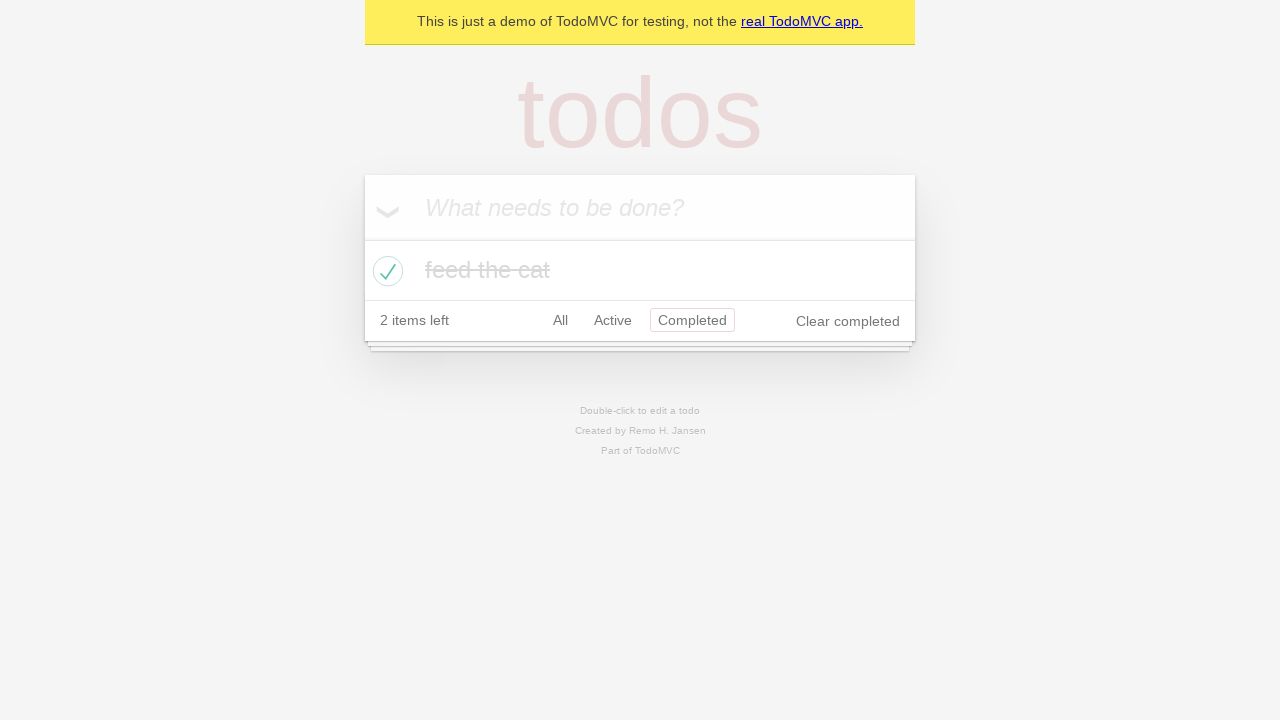